Tests dynamic button text update functionality by entering text in an input field and clicking a button to update its label

Starting URL: http://uitestingplayground.com/textinput

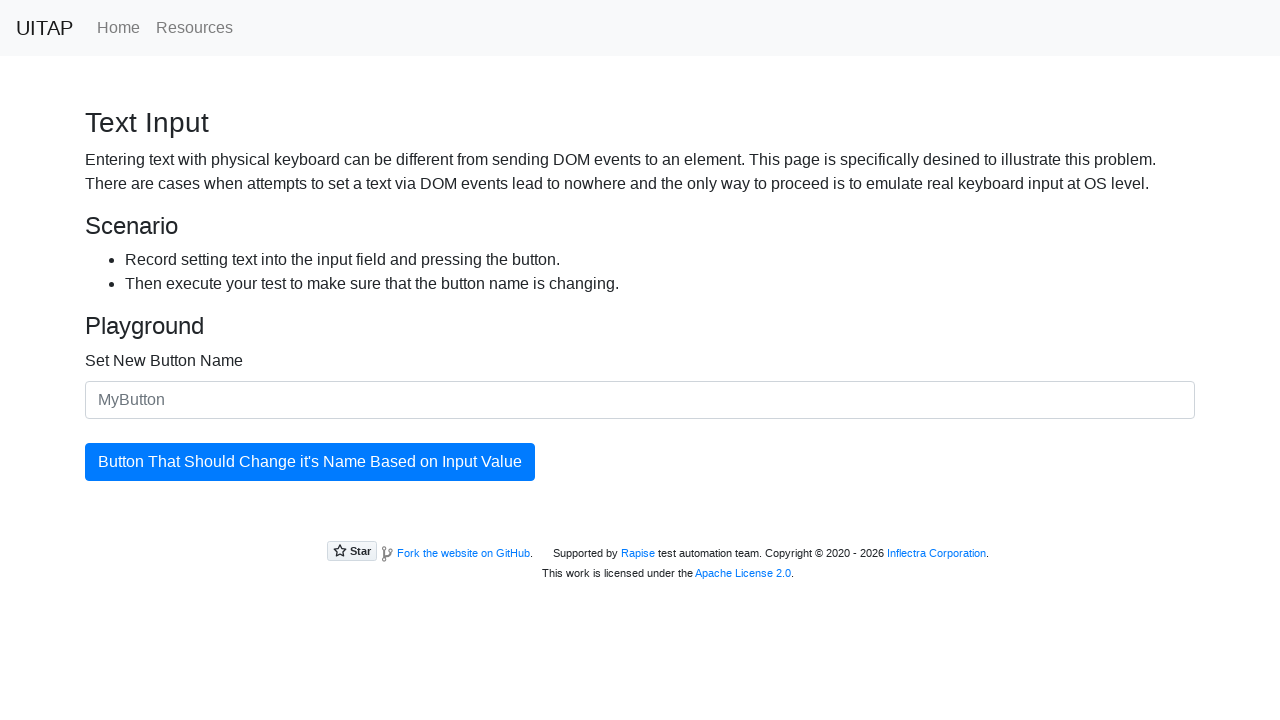

Entered 'SkyPro' in the input field for new button text on #newButtonName
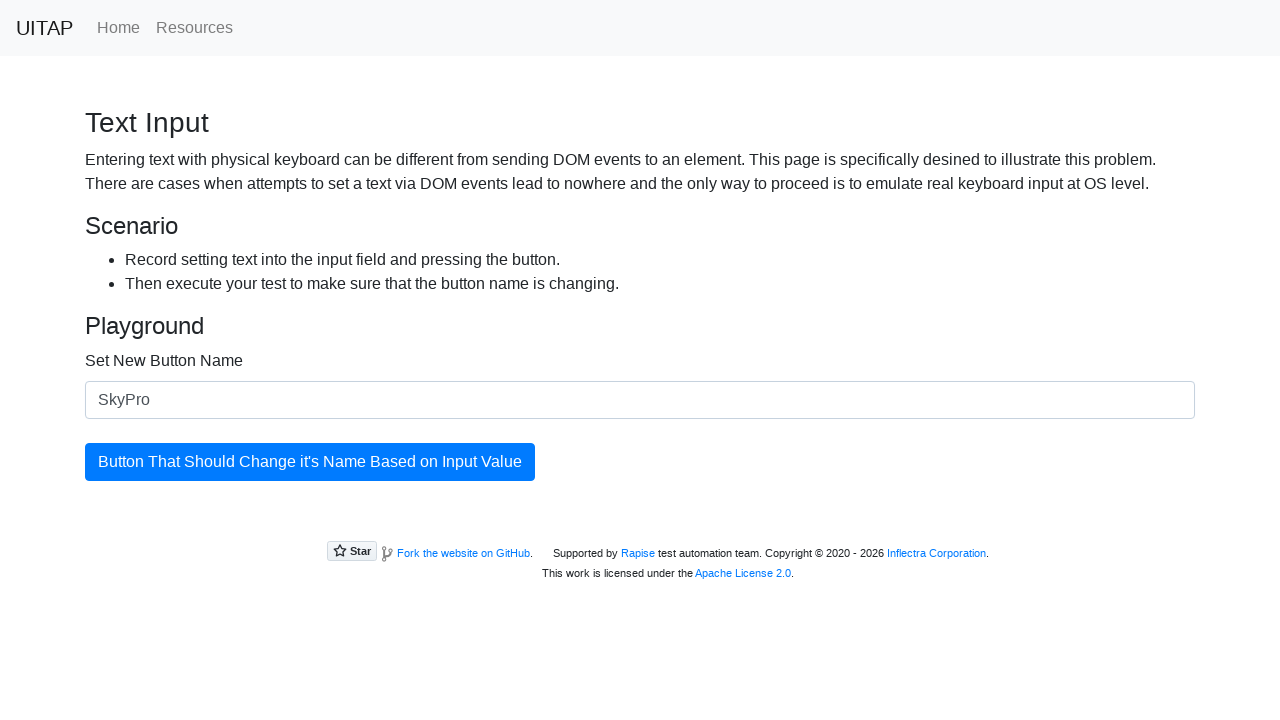

Clicked the button to update its text at (310, 462) on #updatingButton
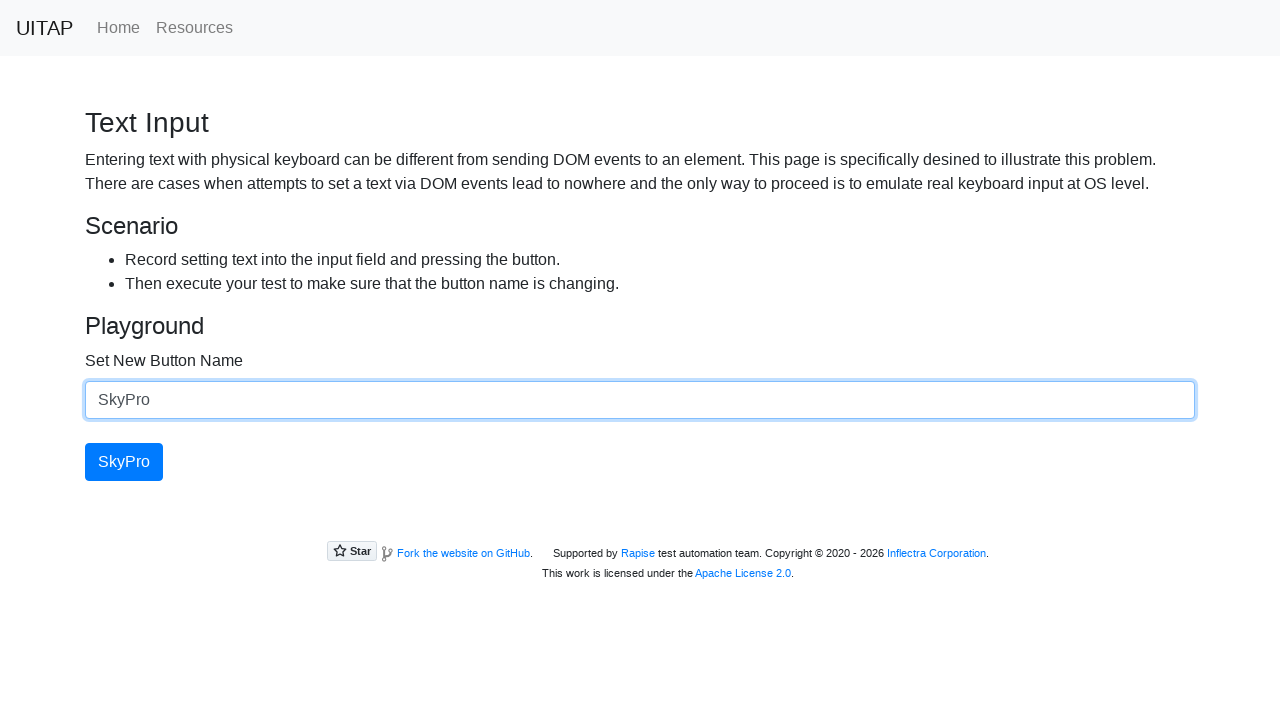

Retrieved updated button text: SkyPro
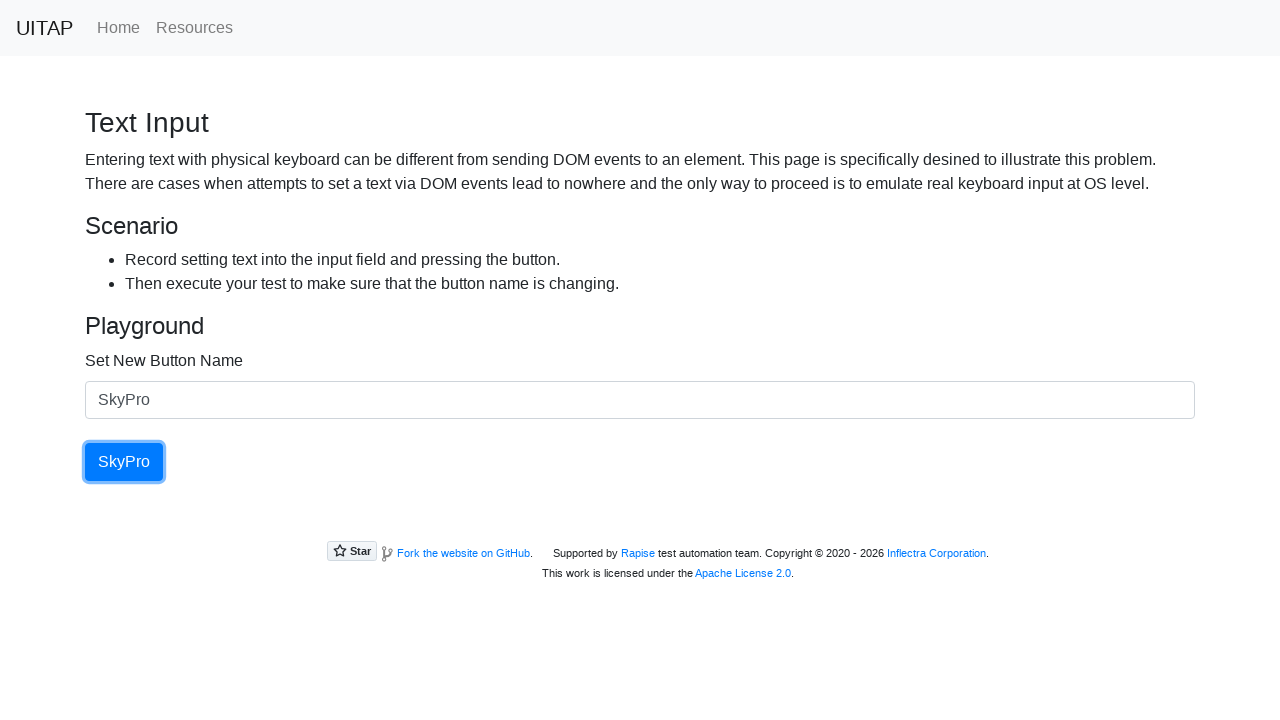

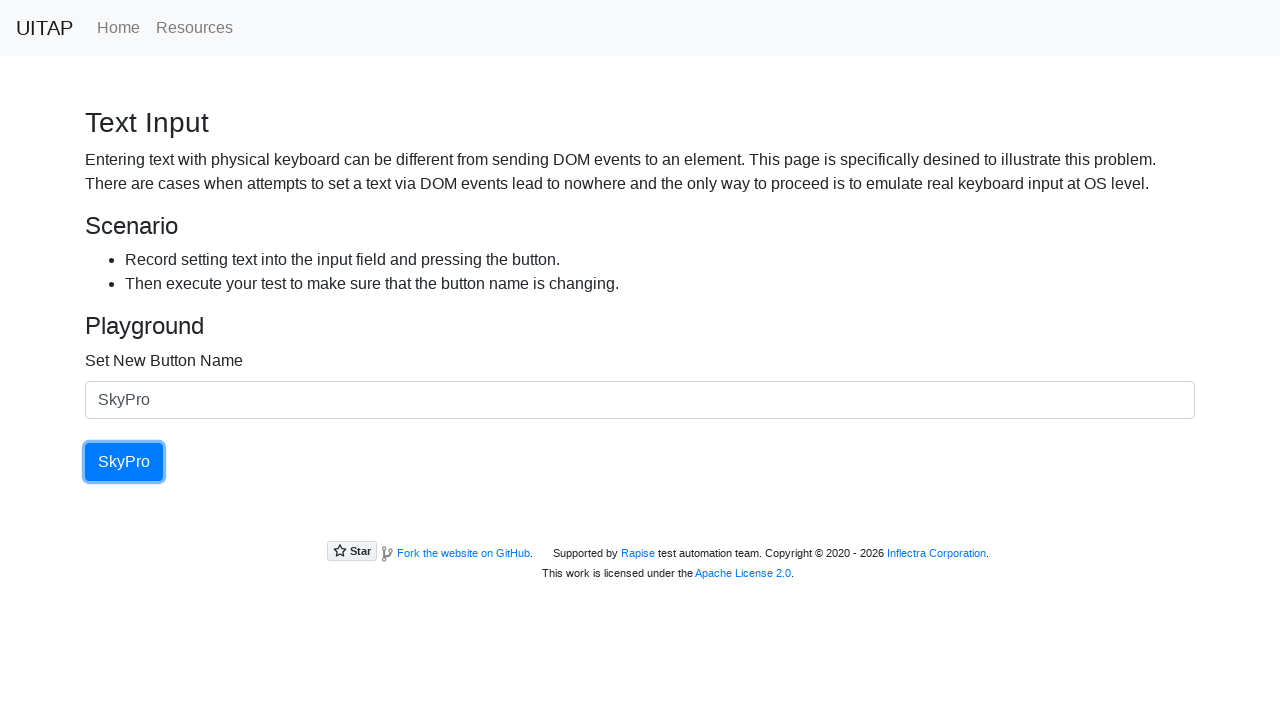